Navigates to the OWASP Juice Shop homepage and waits for the page to load

Starting URL: https://juice-shop.herokuapp.com/#/

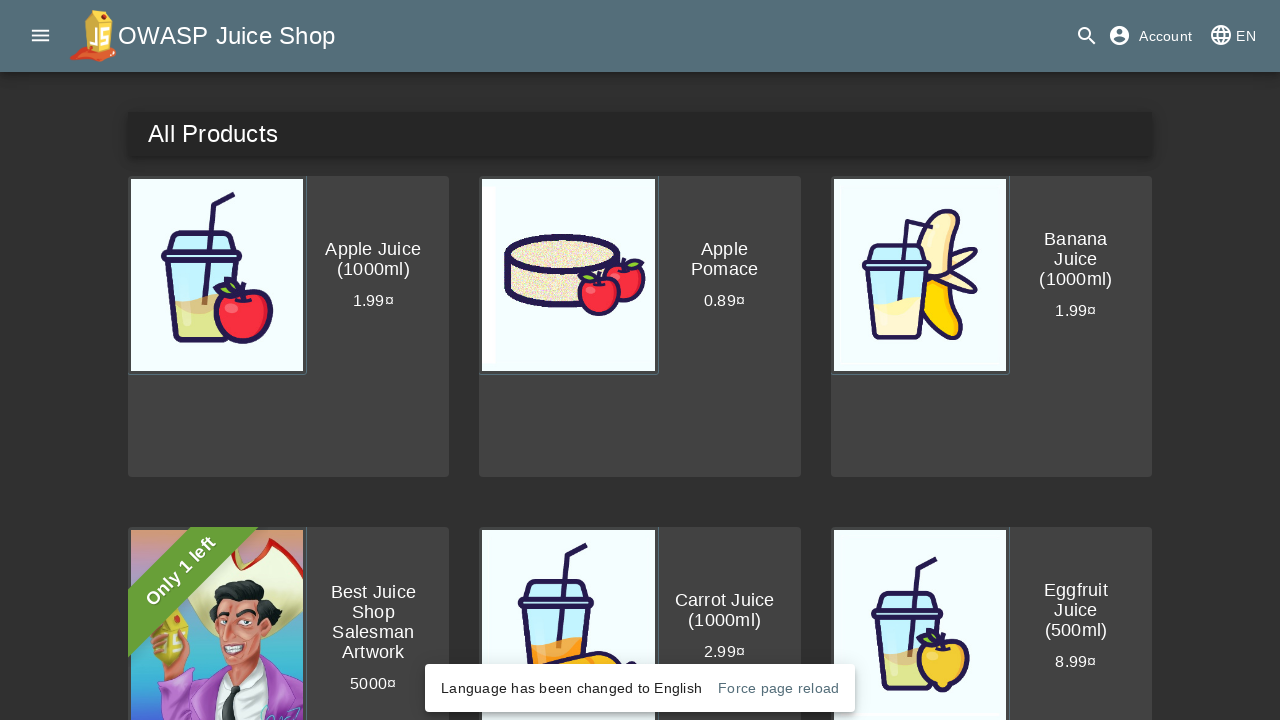

Navigated to OWASP Juice Shop homepage and waited for page to fully load
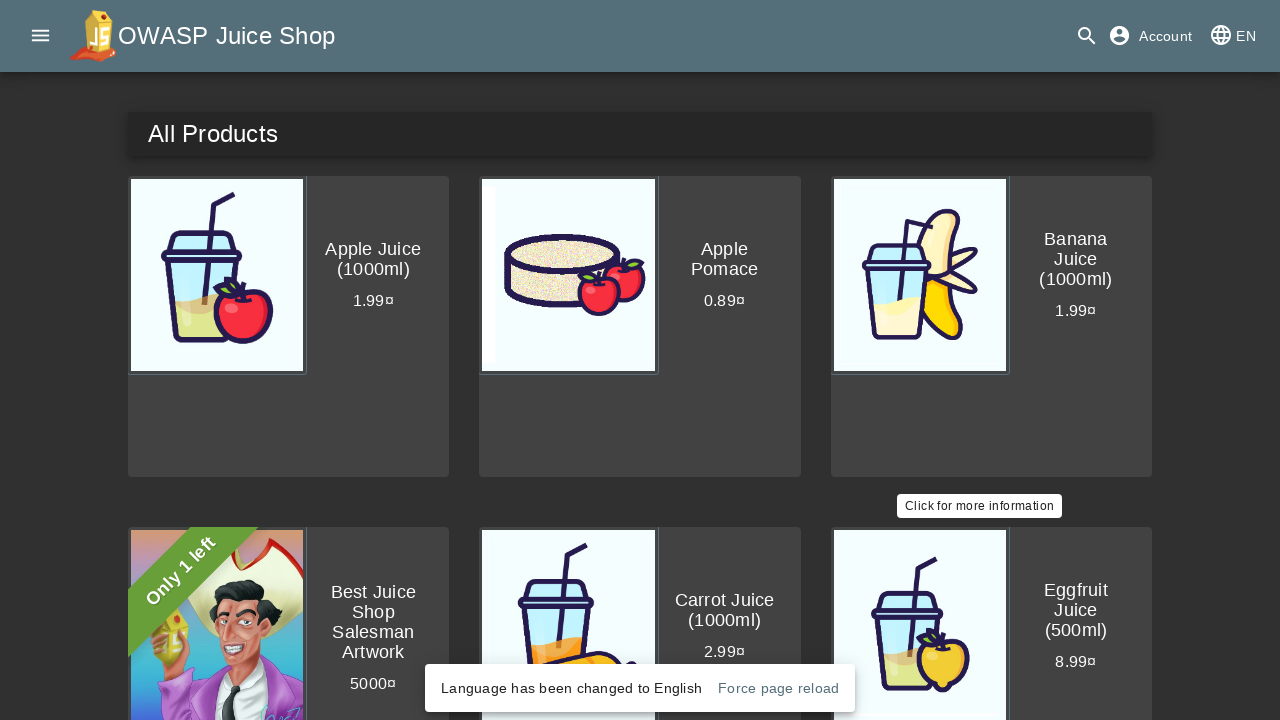

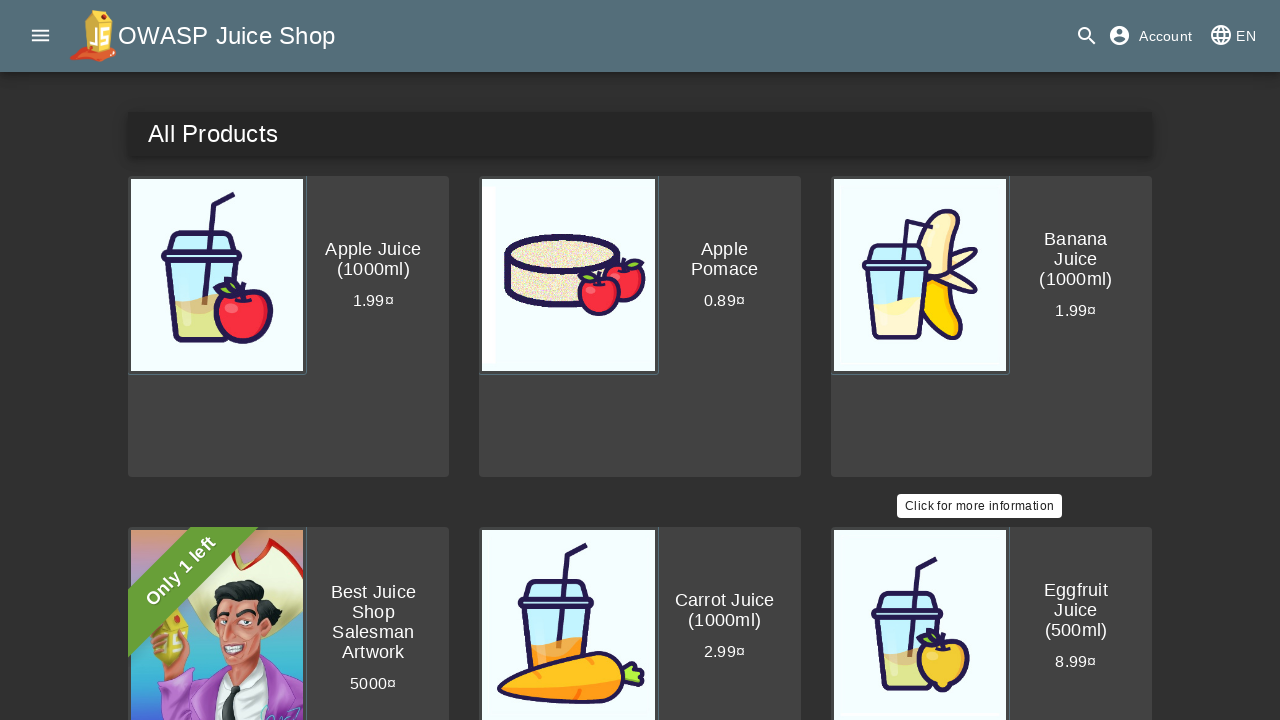